Tests browser tab handling by clicking a button that opens a new tab, switching to the new tab, and verifying the content displayed in the new tab.

Starting URL: https://demoqa.com/browser-windows

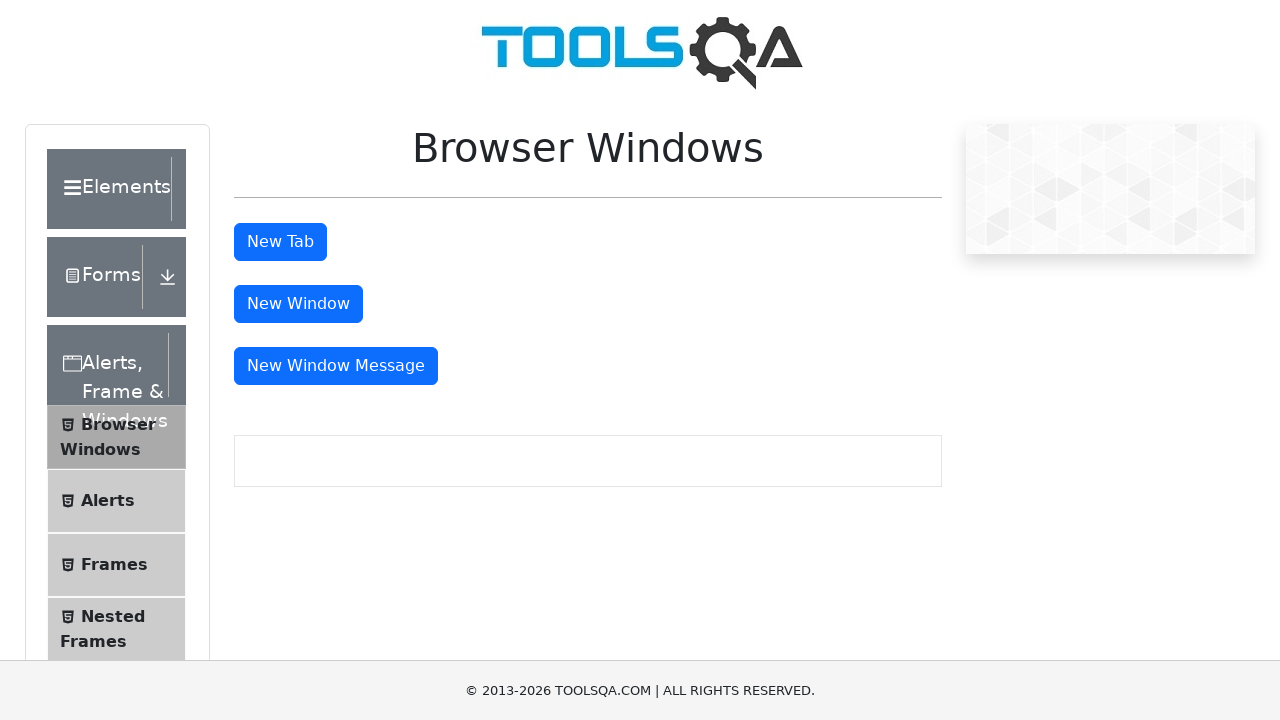

Clicked the button to open a new tab at (280, 242) on #tabButton
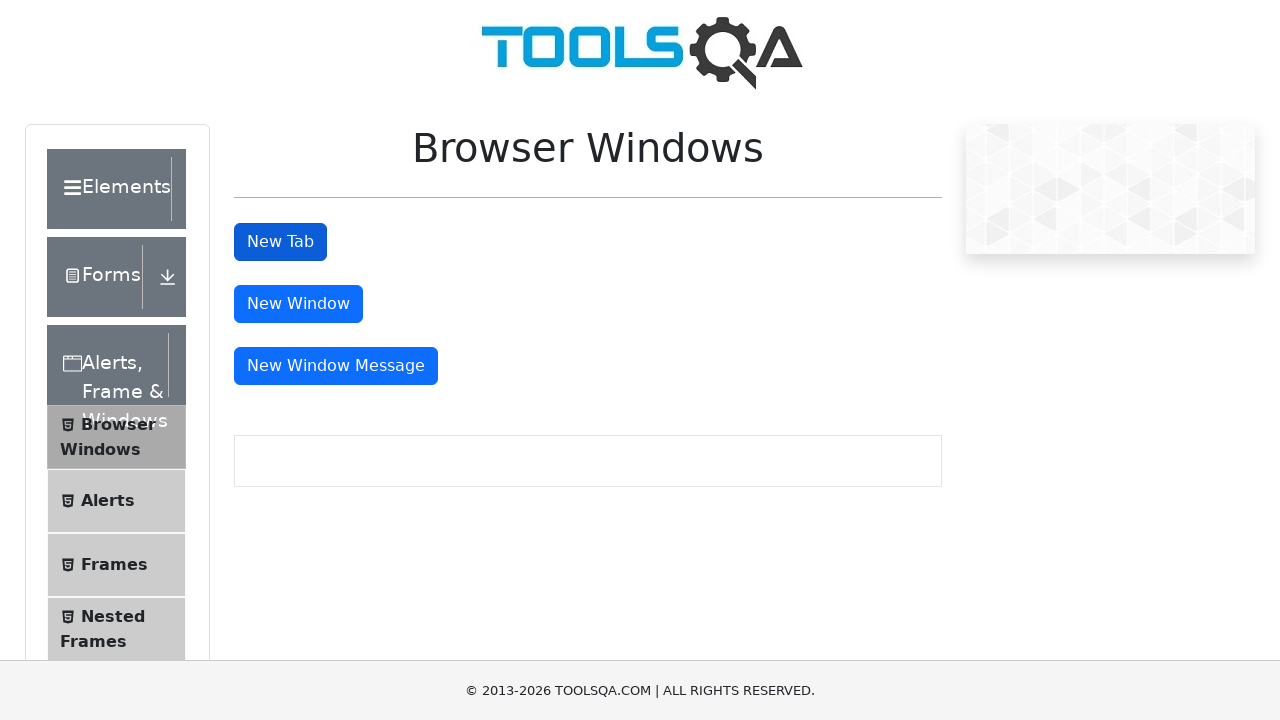

New tab opened and captured
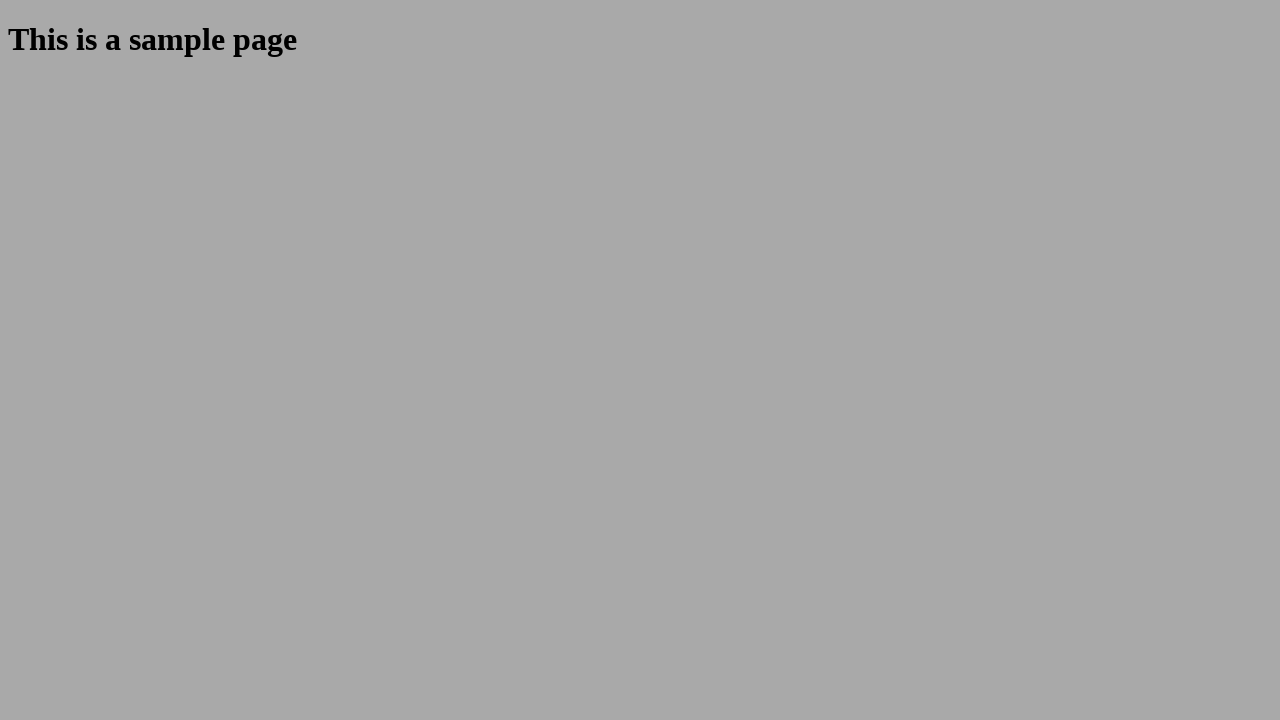

New tab page finished loading
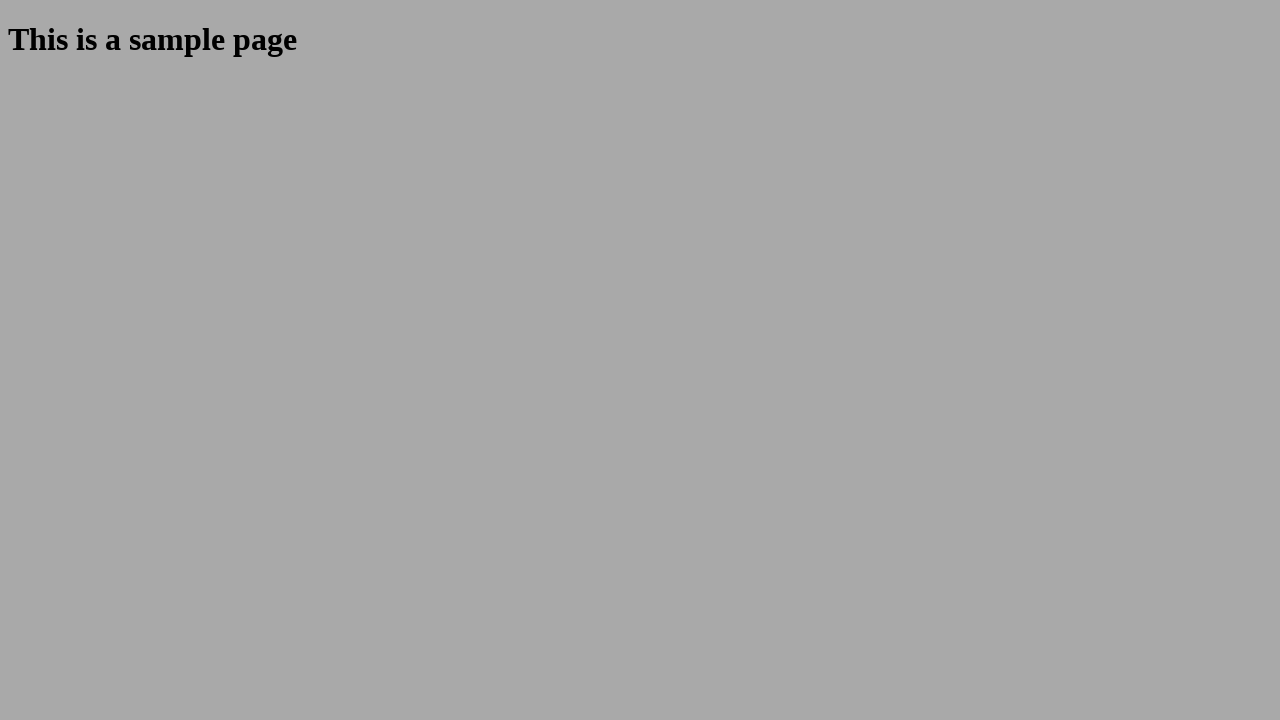

Sample heading element appeared in new tab
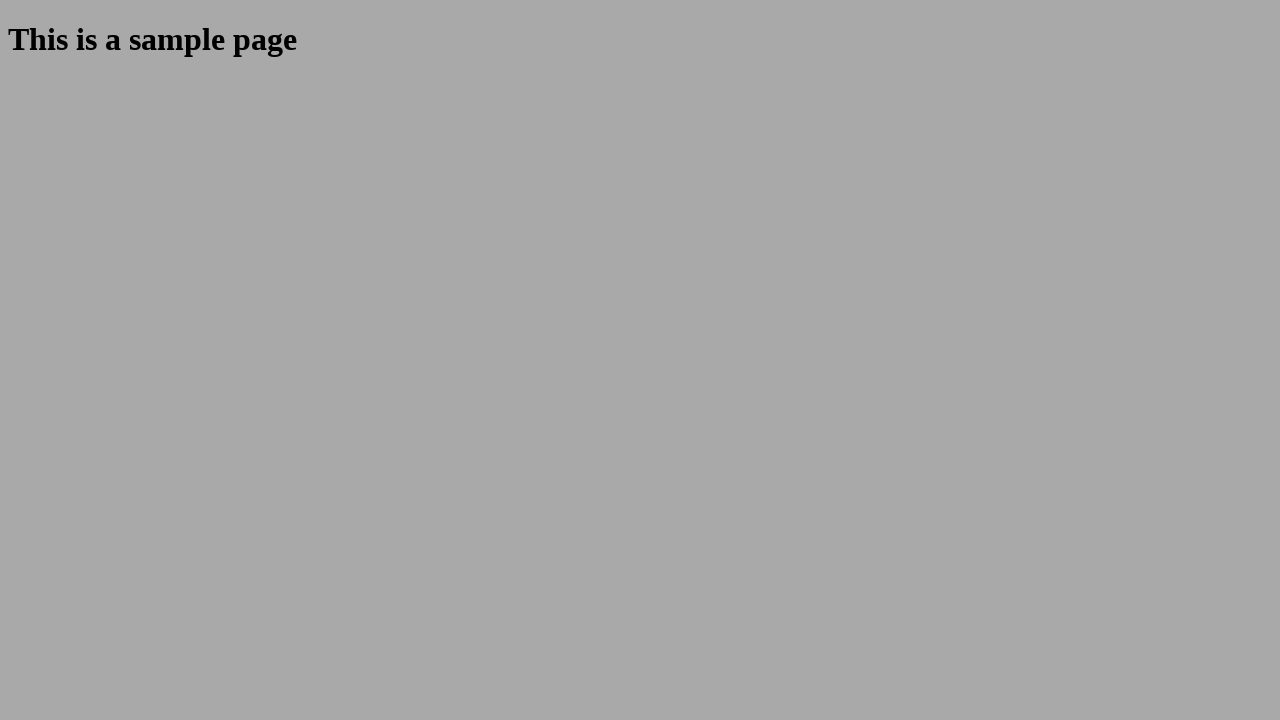

Retrieved heading text: 'This is a sample page'
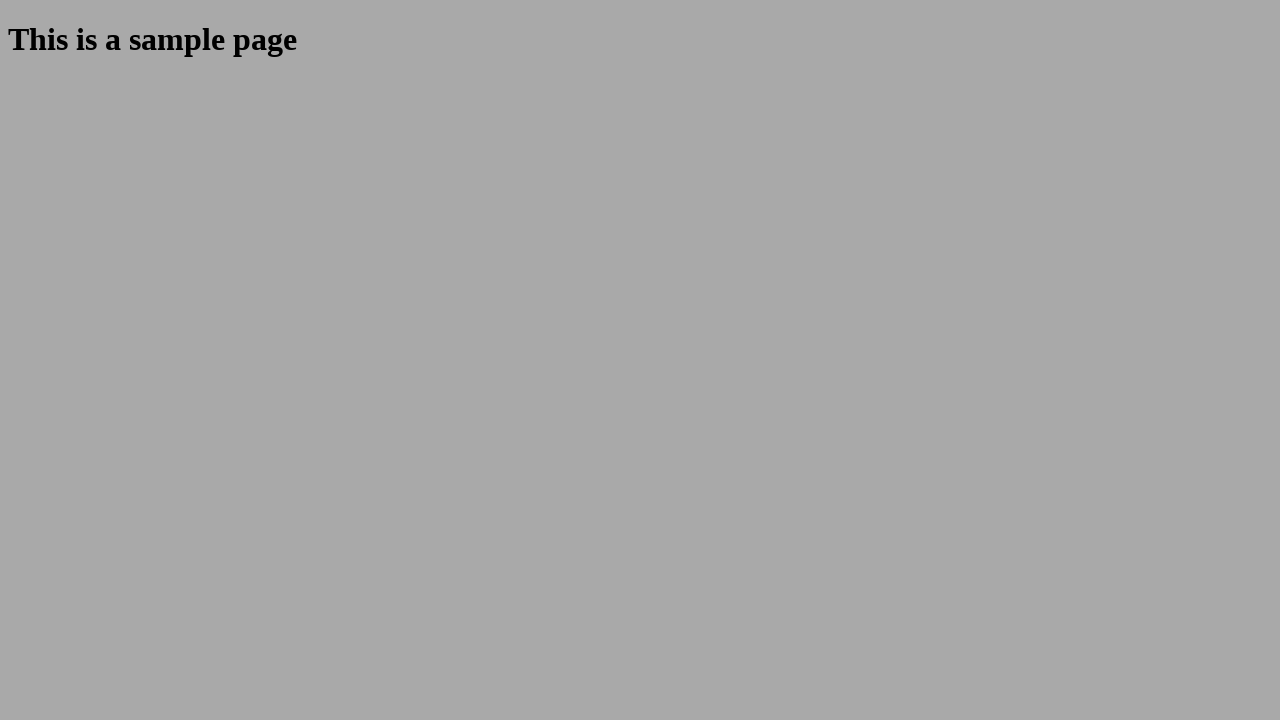

Closed the new tab
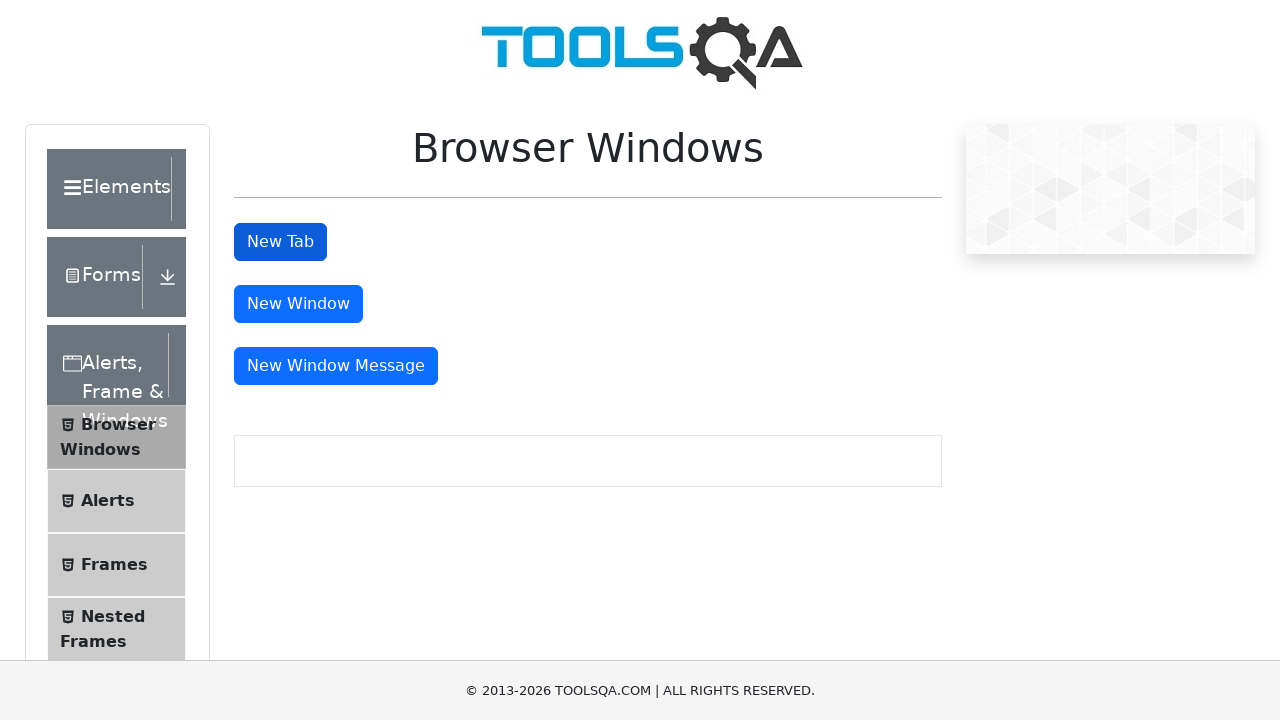

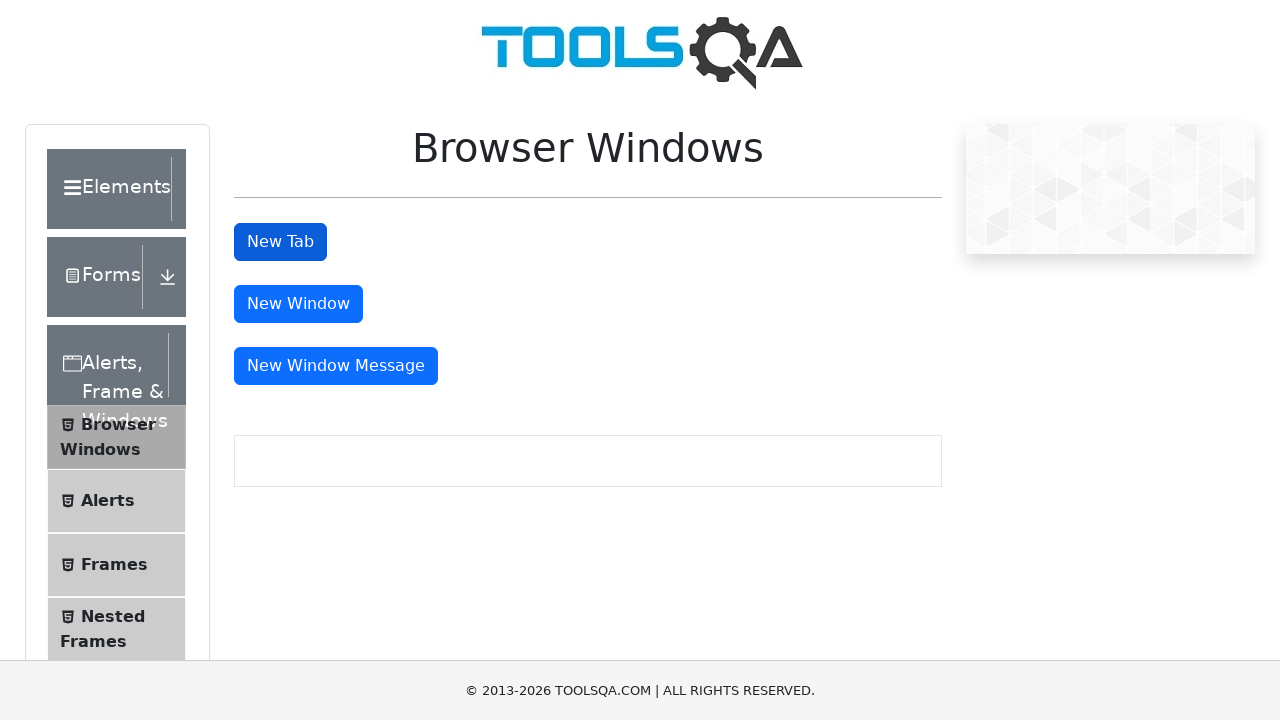